Navigates to ExpandTesting practice site

Starting URL: https://practice.expandtesting.com/

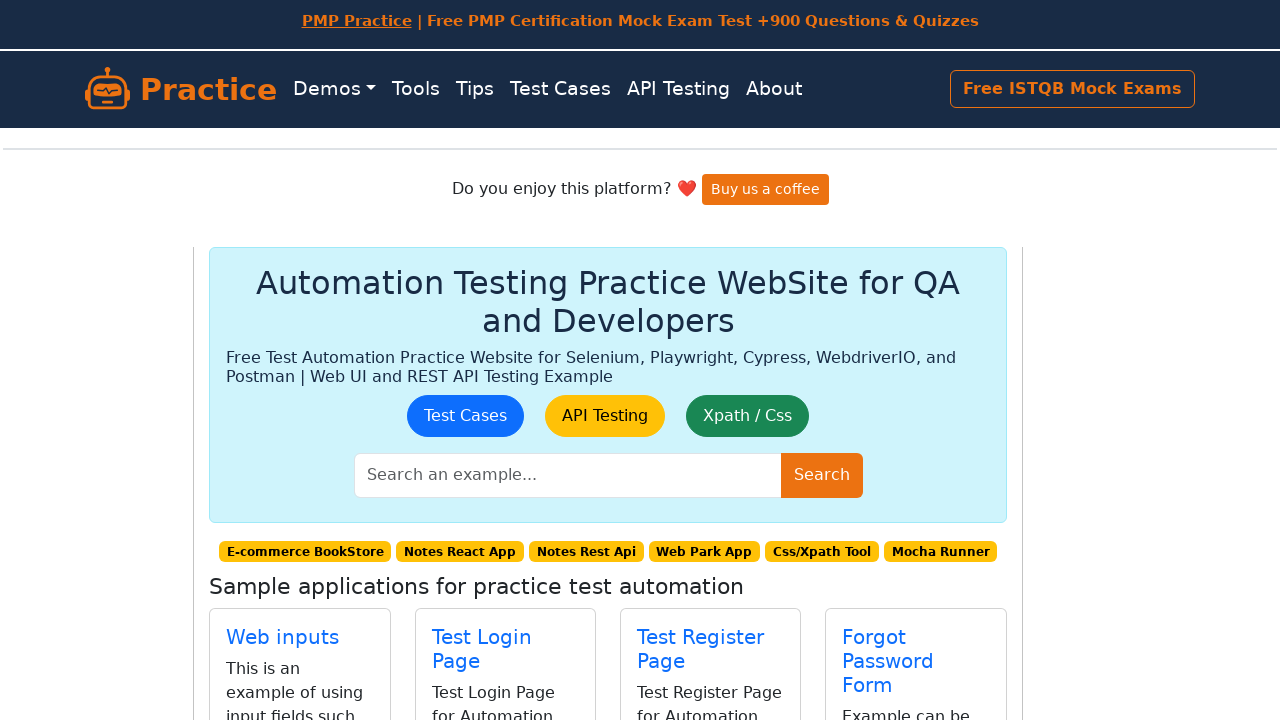

Navigated to ExpandTesting practice site
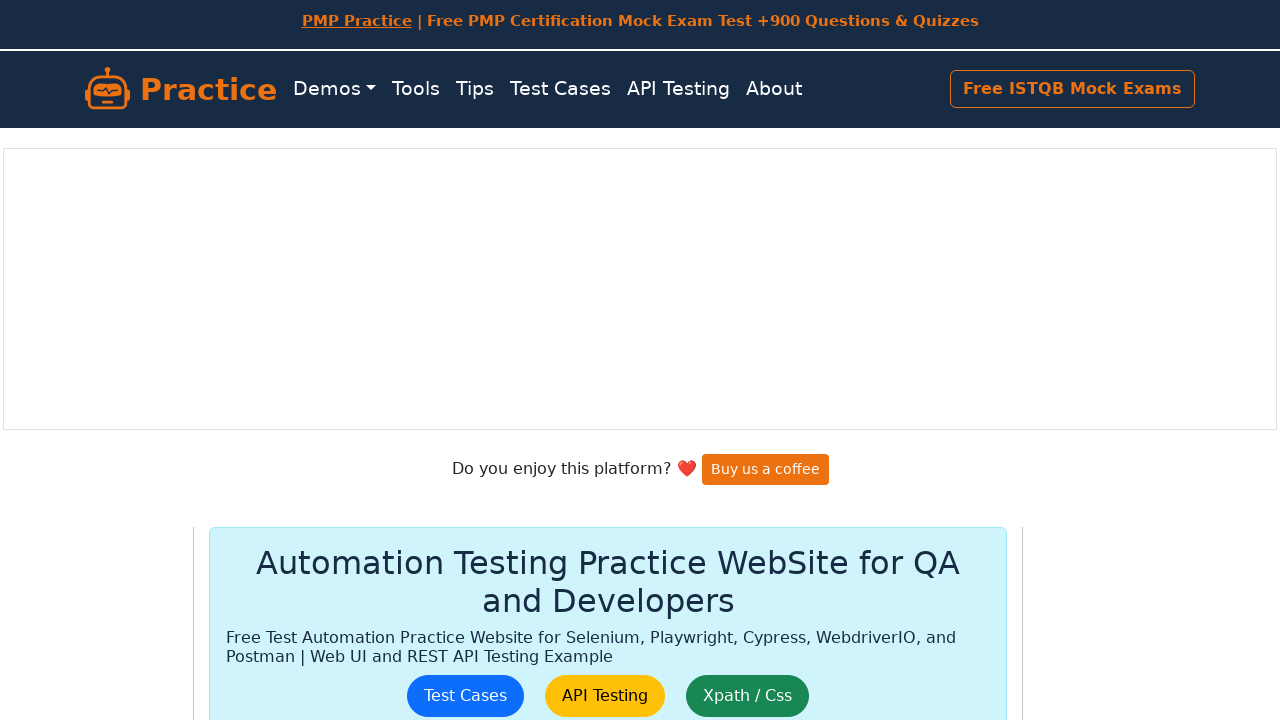

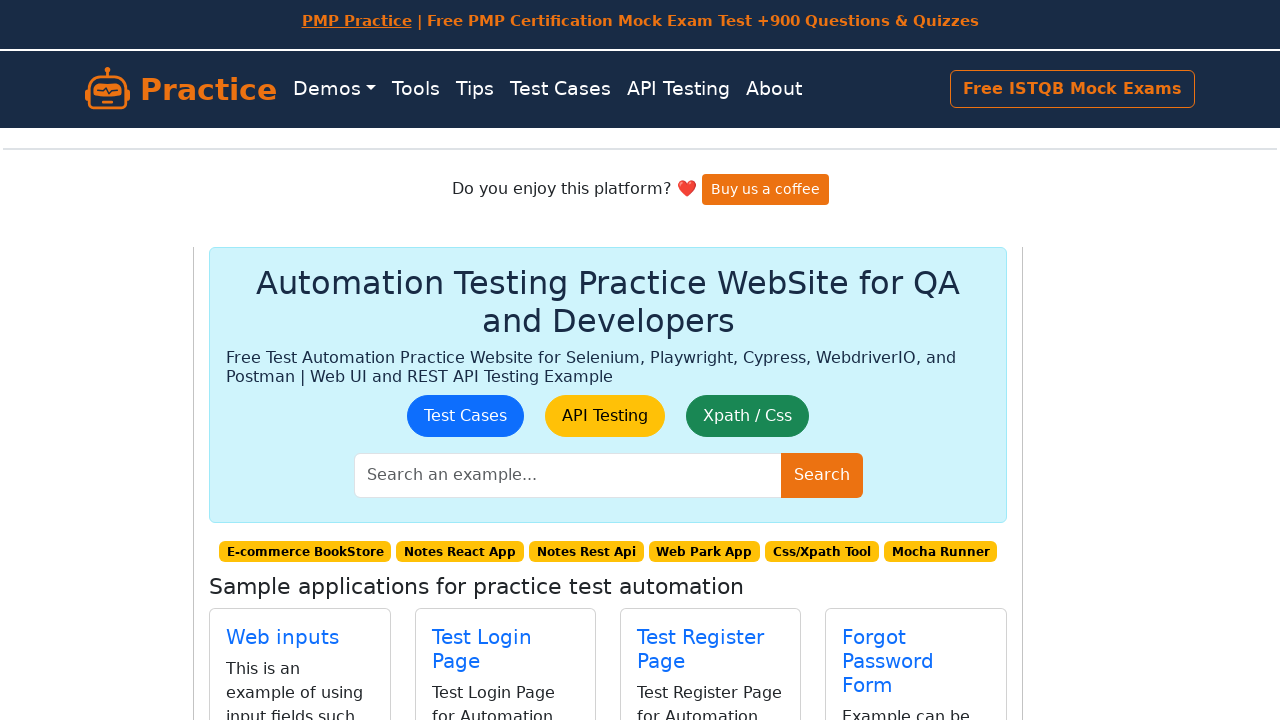